Tests the jQuery UI Selectable widget by using CTRL+click to select multiple non-consecutive items (items 1, 3, 5, and 7) from a selectable list within an iframe.

Starting URL: https://jqueryui.com/selectable/

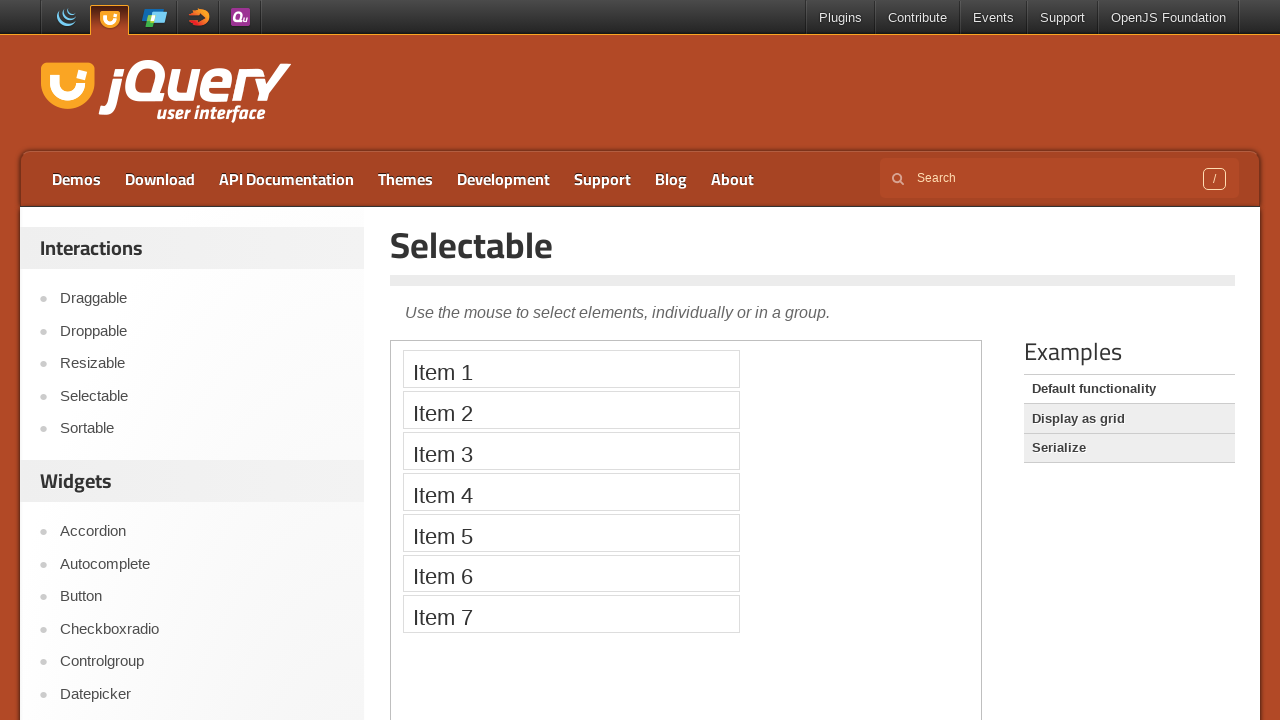

Located the demo iframe containing the selectable widget
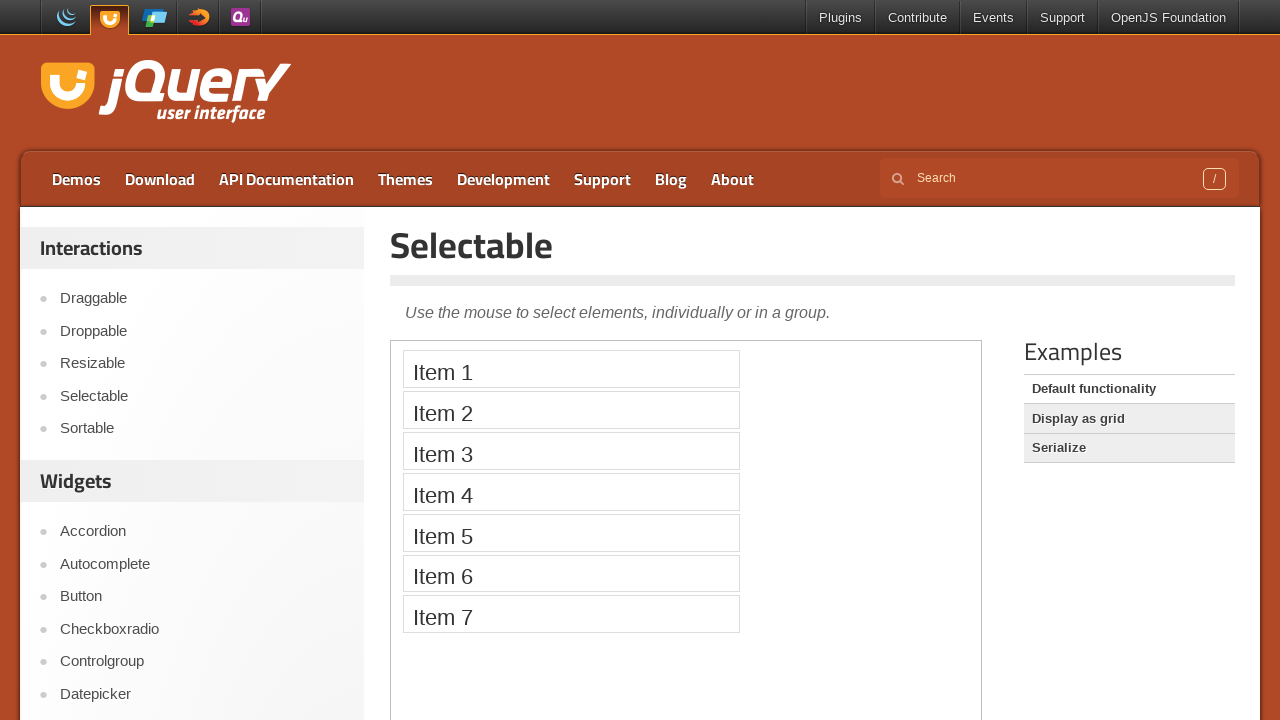

CTRL+clicked item 1 in the selectable list at (571, 369) on iframe.demo-frame >> internal:control=enter-frame >> xpath=//ol[@id='selectable'
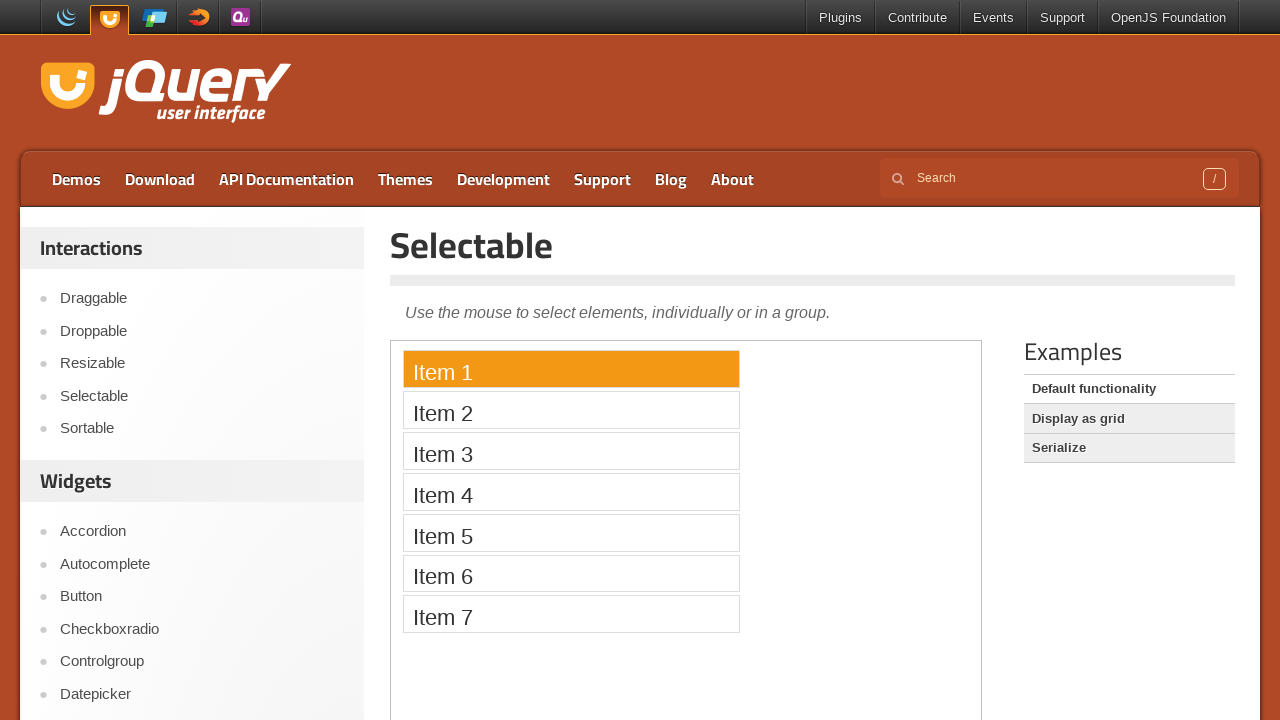

CTRL+clicked item 3 in the selectable list at (571, 451) on iframe.demo-frame >> internal:control=enter-frame >> xpath=//ol[@id='selectable'
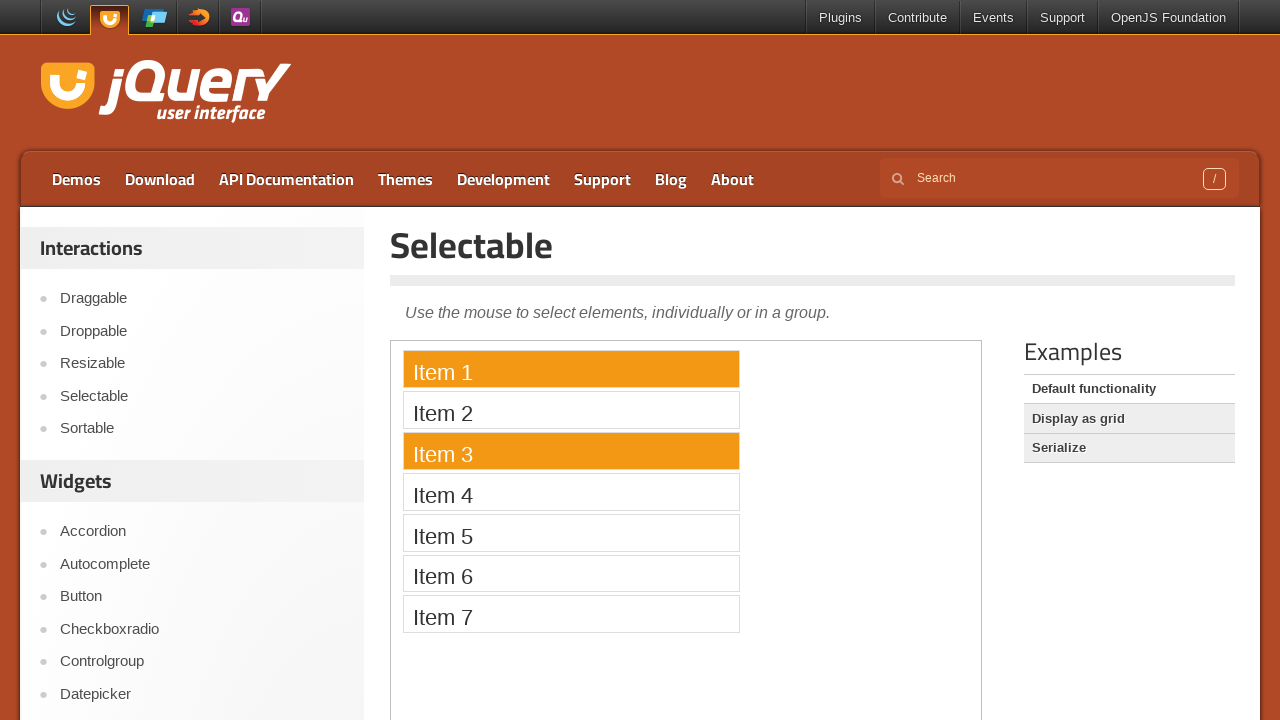

CTRL+clicked item 5 in the selectable list at (571, 532) on iframe.demo-frame >> internal:control=enter-frame >> xpath=//ol[@id='selectable'
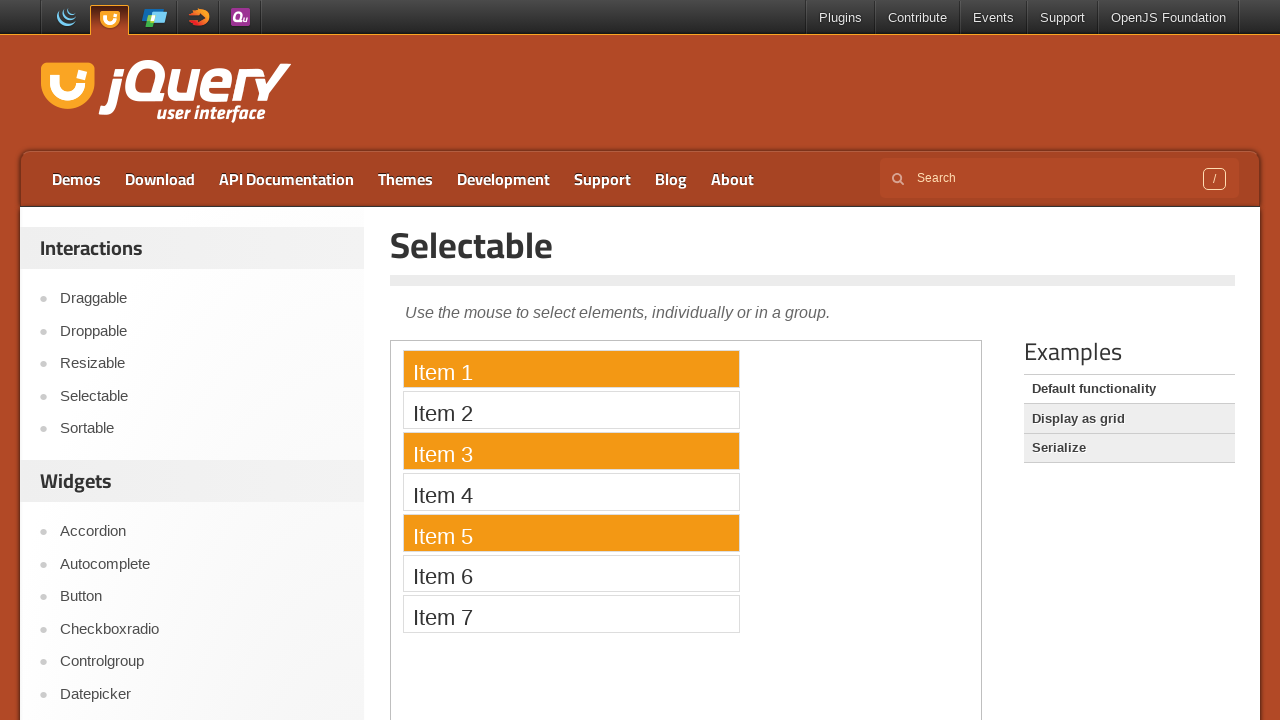

CTRL+clicked item 7 in the selectable list at (571, 614) on iframe.demo-frame >> internal:control=enter-frame >> xpath=//ol[@id='selectable'
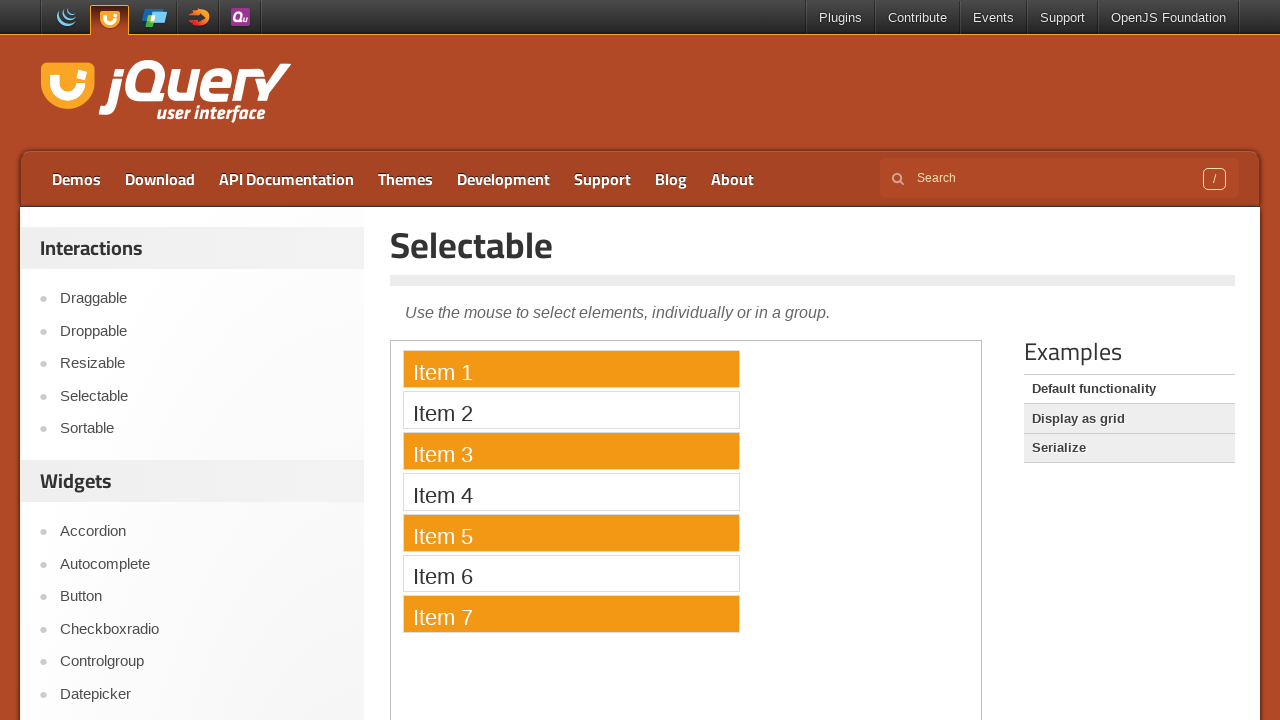

Waited 1 second to observe the final selection result
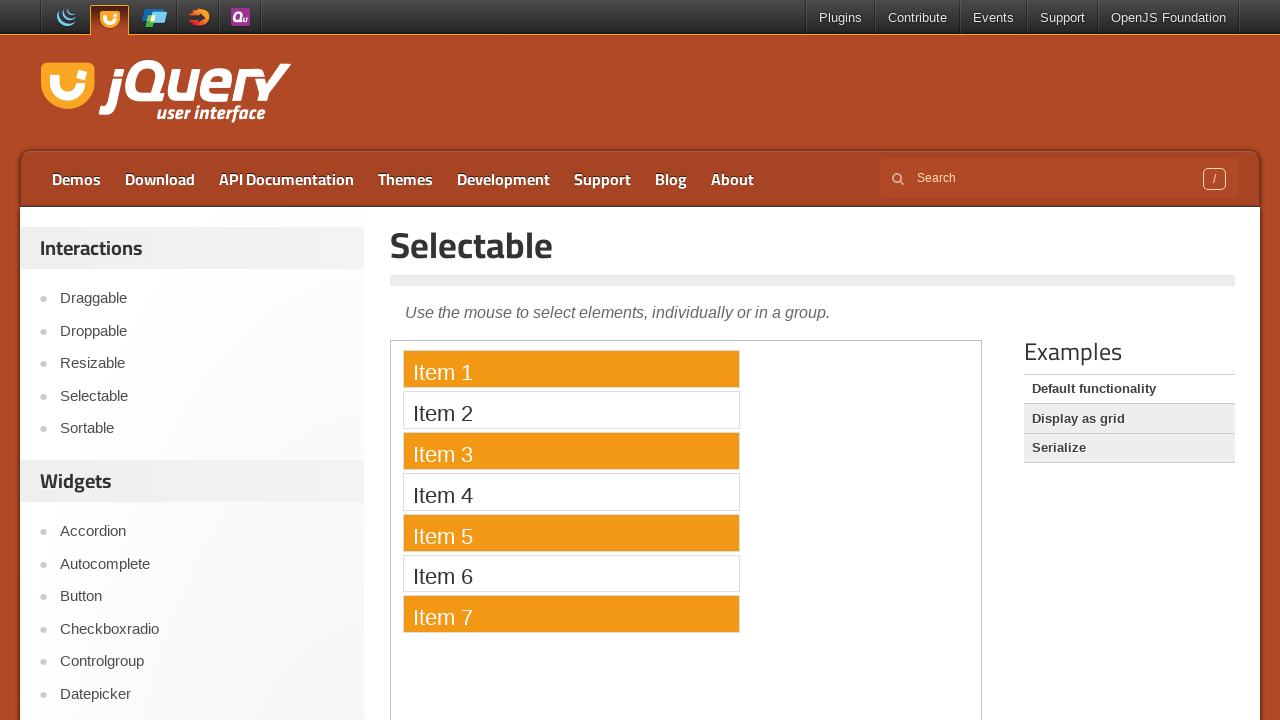

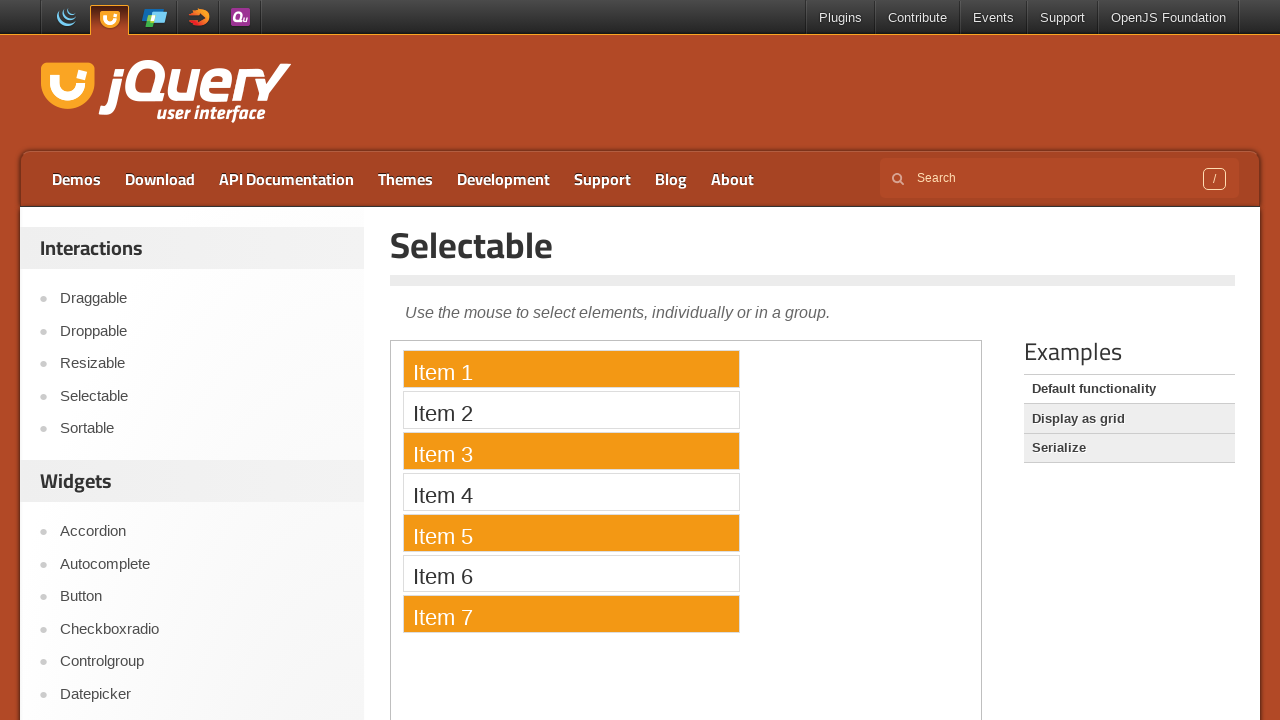